Tests alert handling functionality by clicking a button that triggers an alert, then interacting with the alert by sending text to it

Starting URL: https://omayo.blogspot.com/

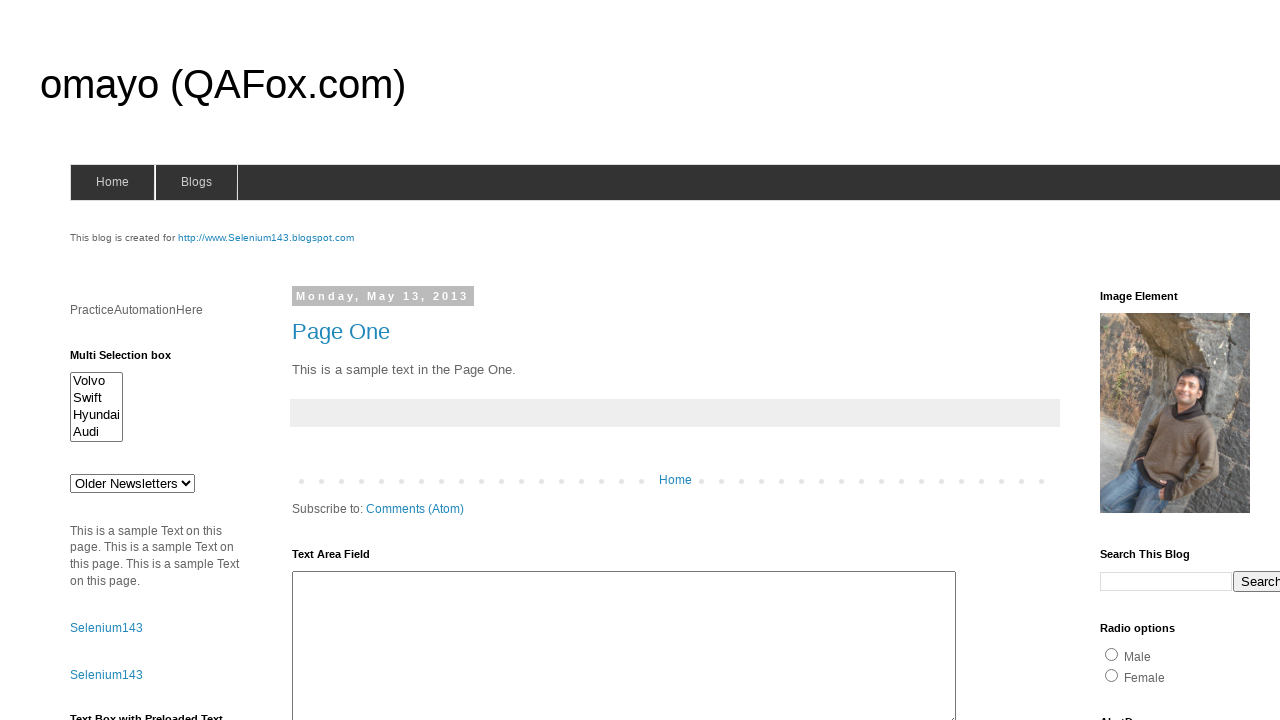

Clicked alert button to trigger alert dialog at (1154, 361) on #alert1
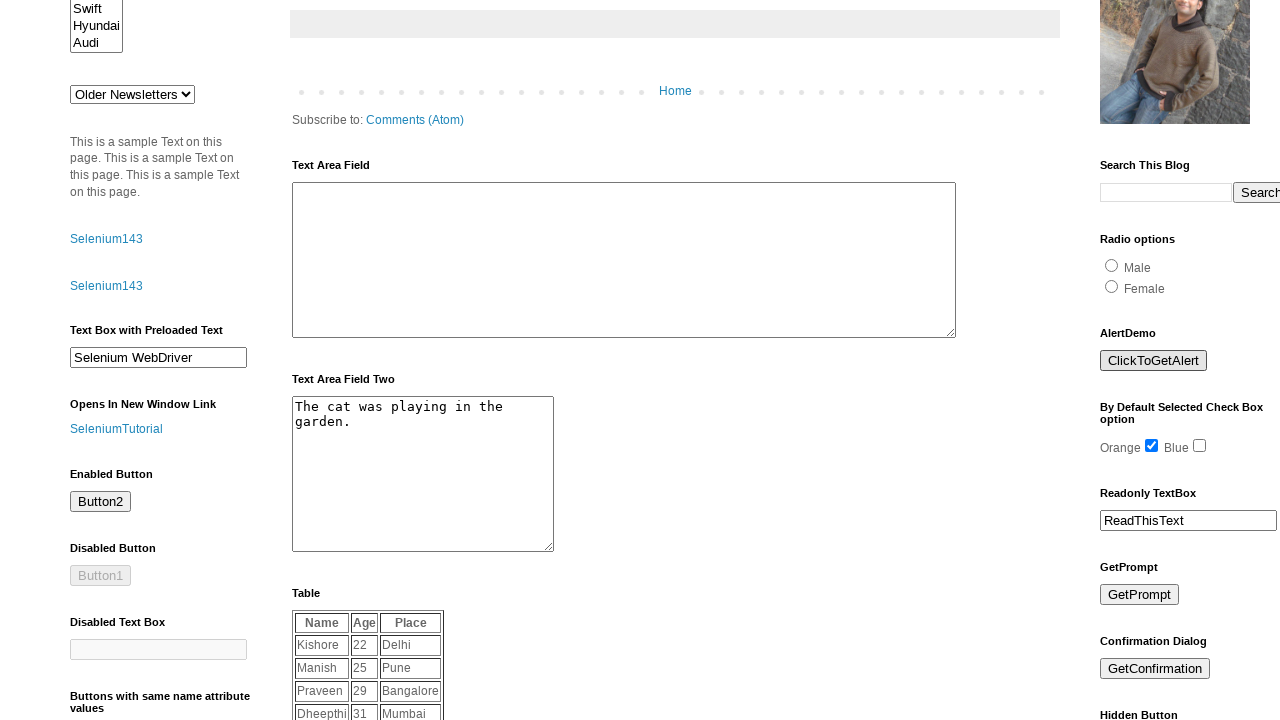

Set up dialog handler to accept prompts with 'LiveTech' text
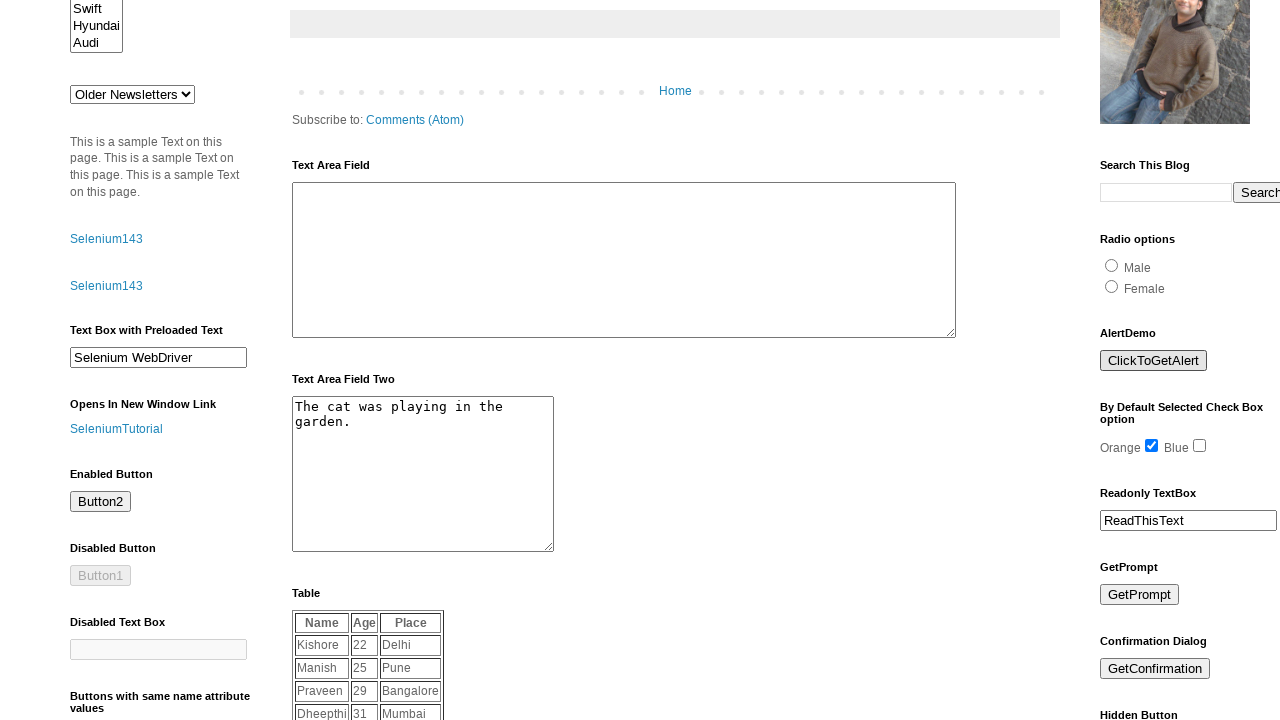

Clicked alert button again to trigger and handle the dialog with text input at (1154, 361) on #alert1
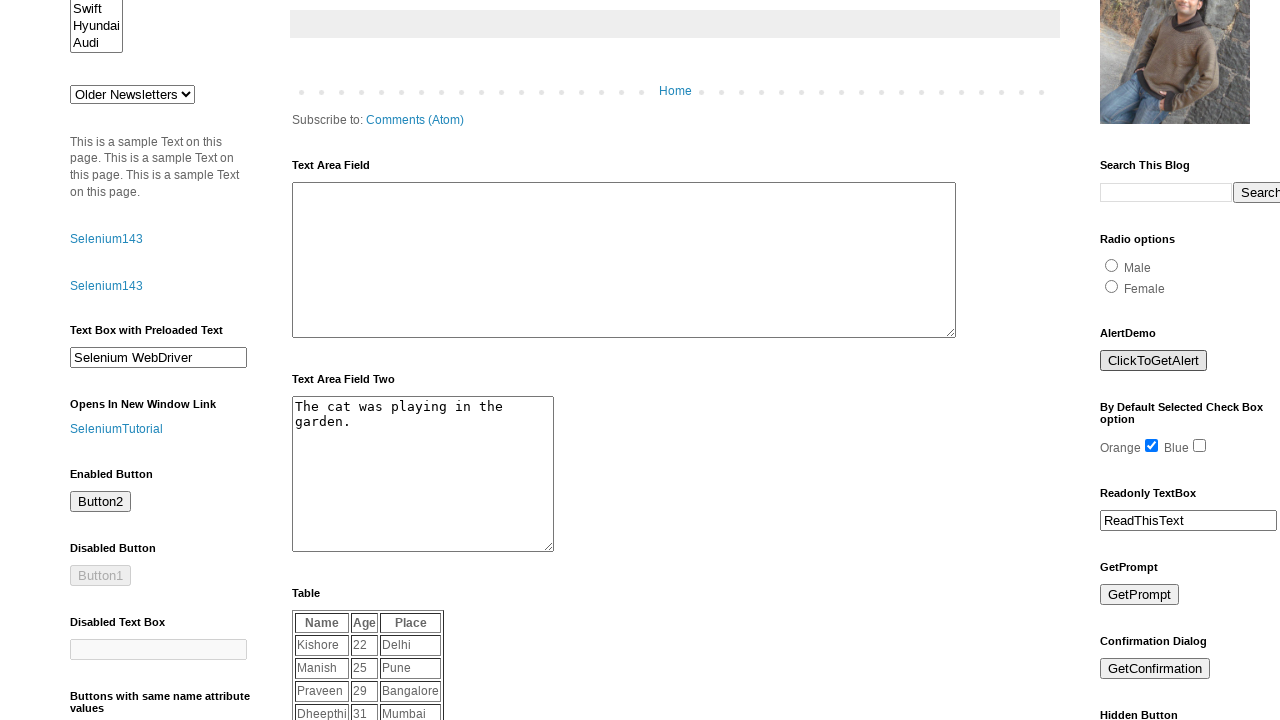

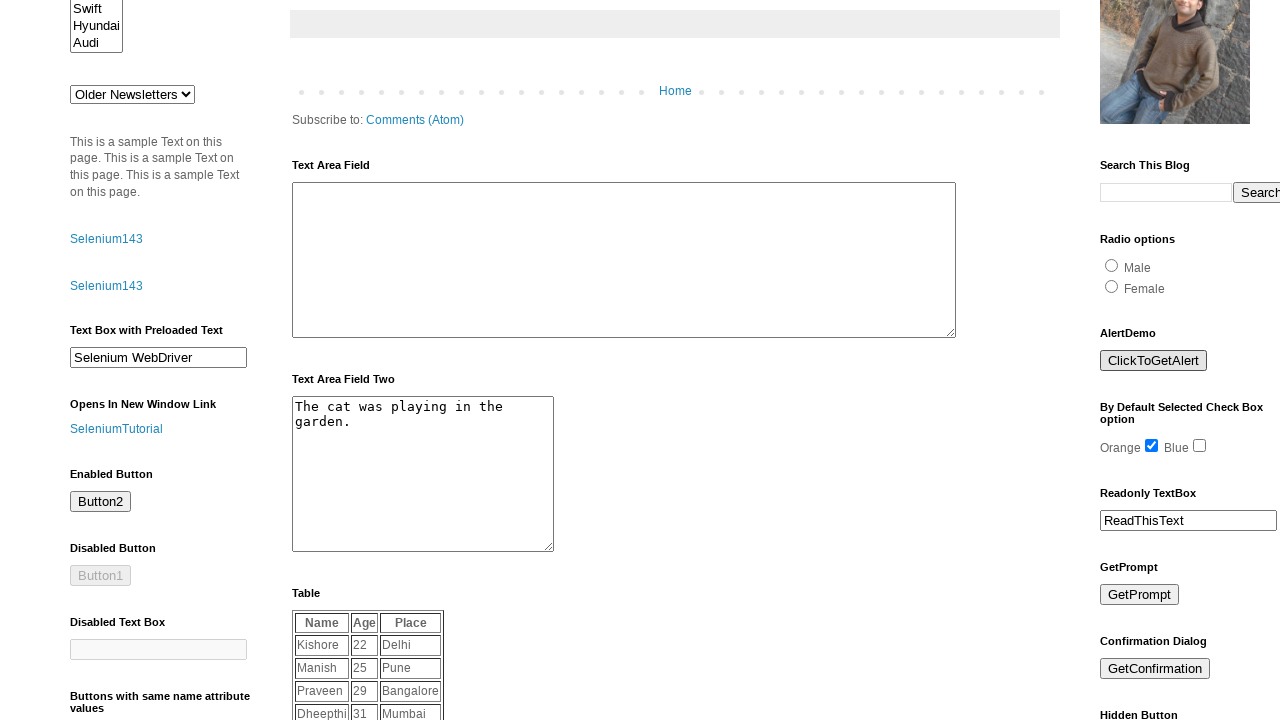